Tests adding a product to cart by opening the product in a new tab, adding it to cart, then verifying the product appears in the cart from the original tab.

Starting URL: https://www.demoblaze.com/index.html

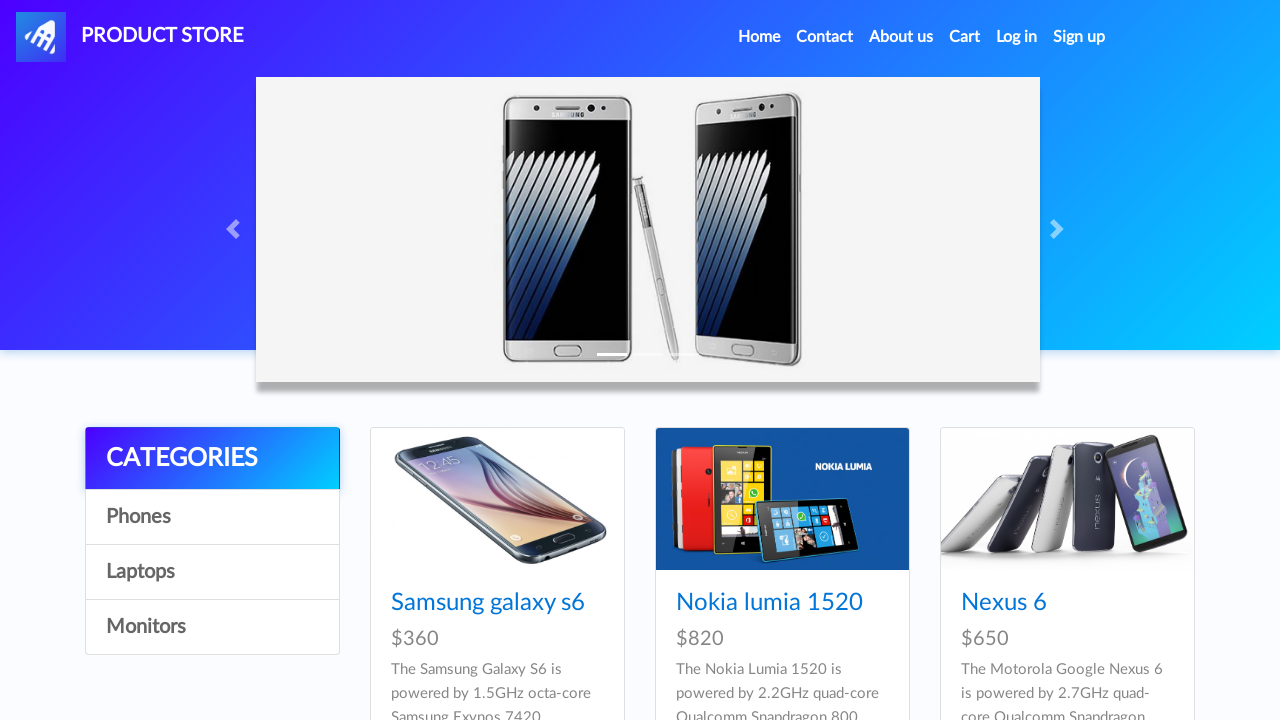

Waited for product link to be visible
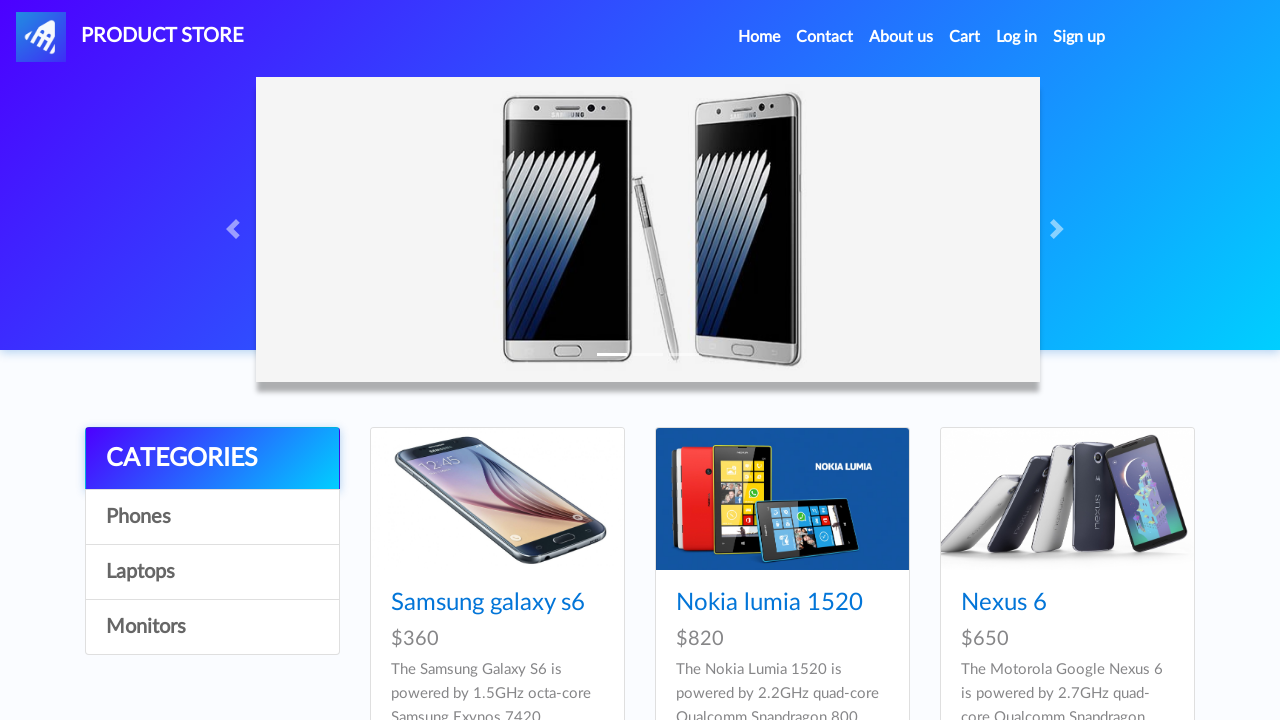

Clicked product link with Control key to open in new tab at (497, 499) on (//a[@href="prod.html?idp_=1"])[1]
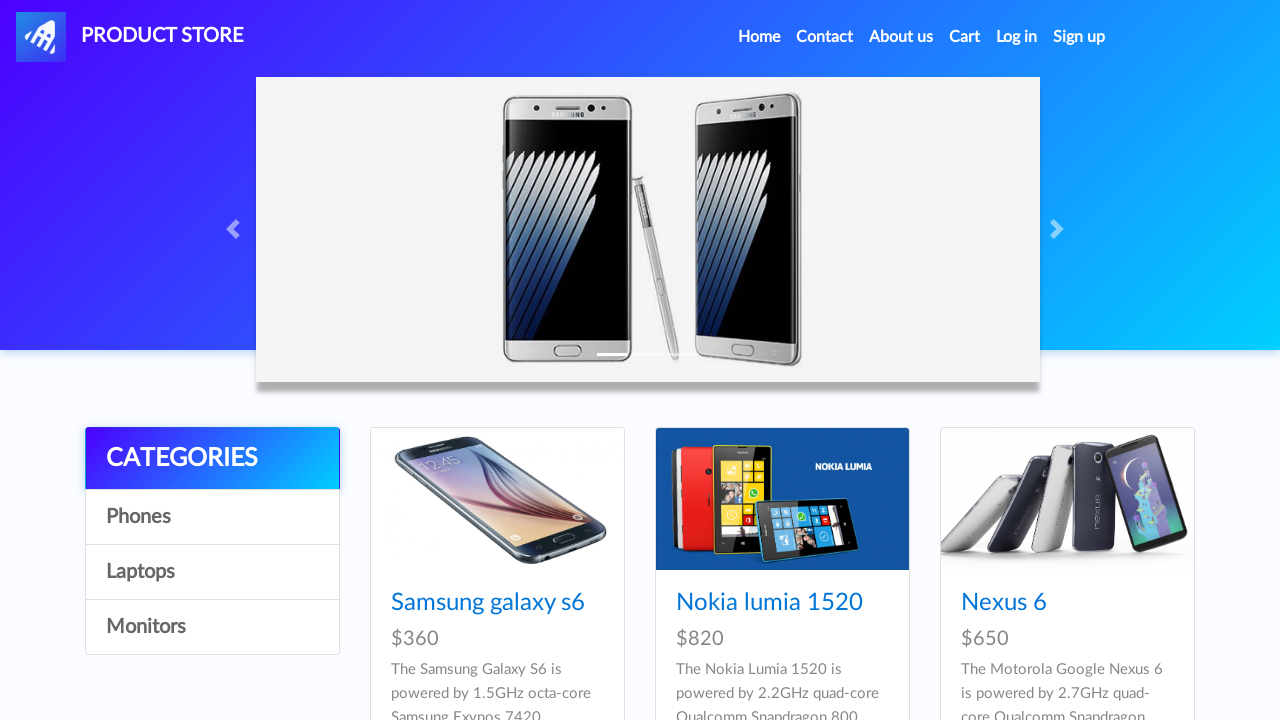

New product page loaded
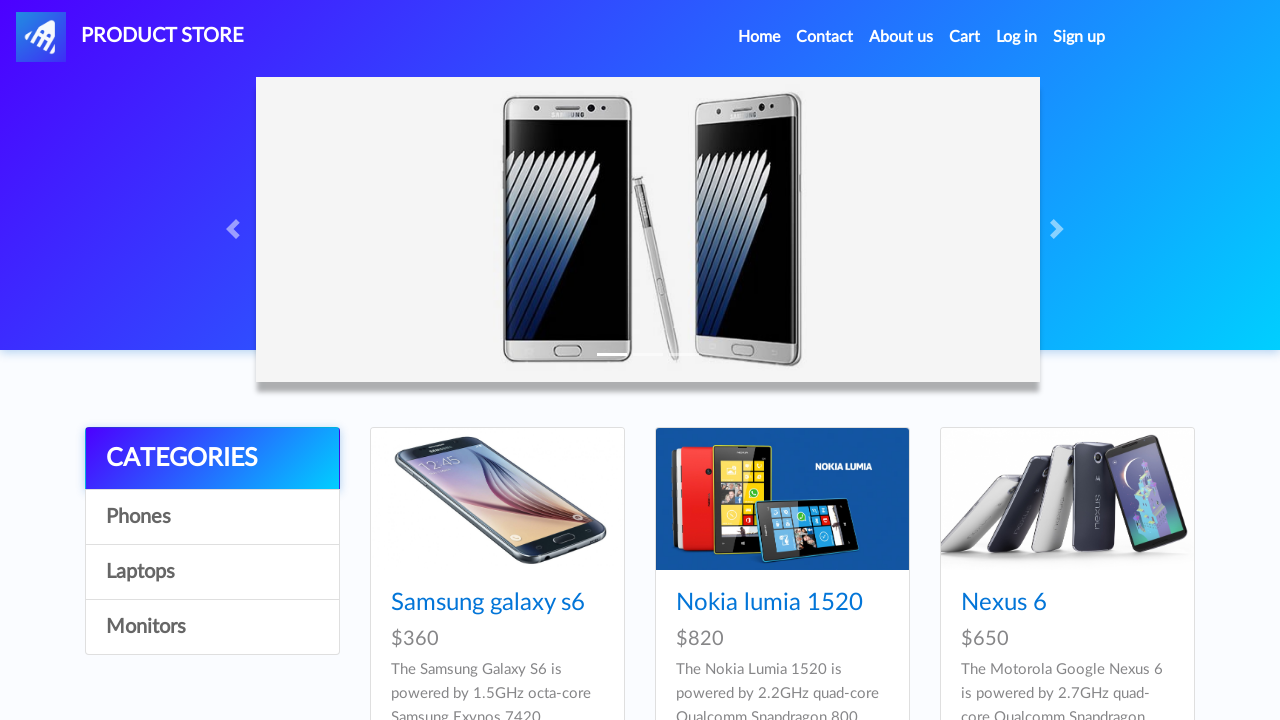

Clicked 'Add to cart' button on product page at (610, 440) on xpath=//a[contains(text(), "Add to cart")]
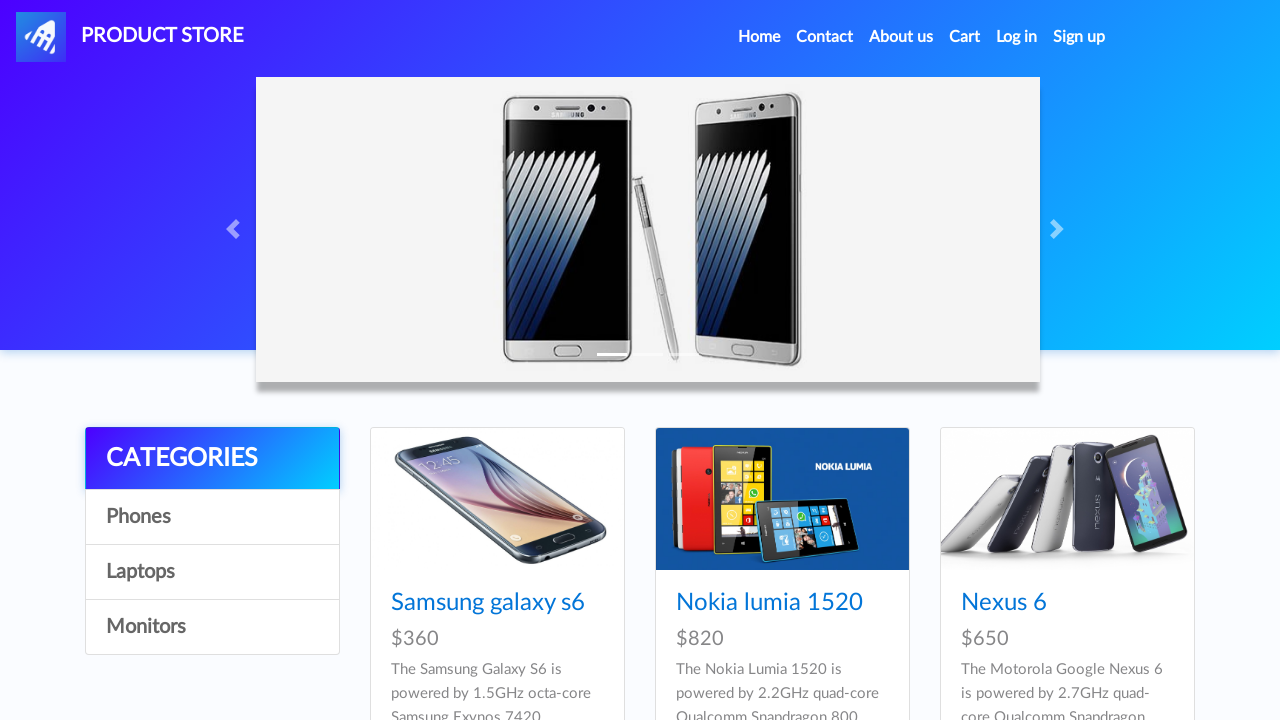

Set up dialog handler to accept alerts
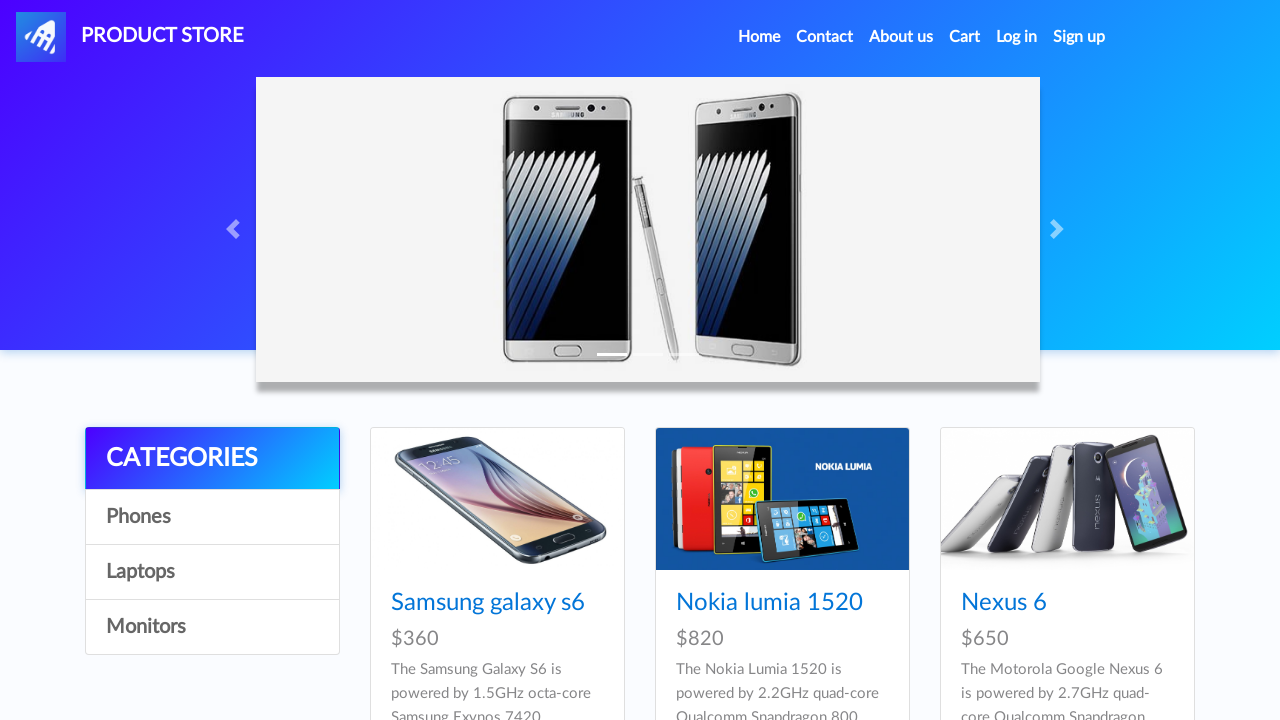

Waited for alert handling to complete
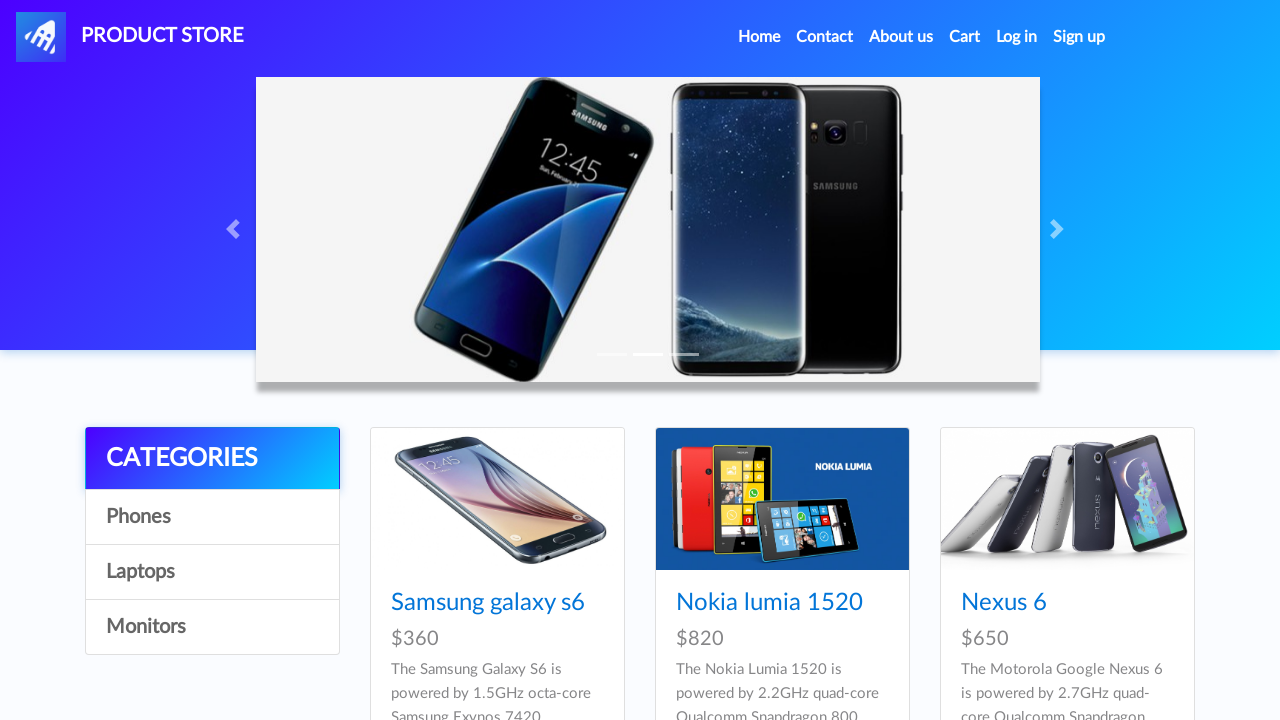

Closed the product page tab
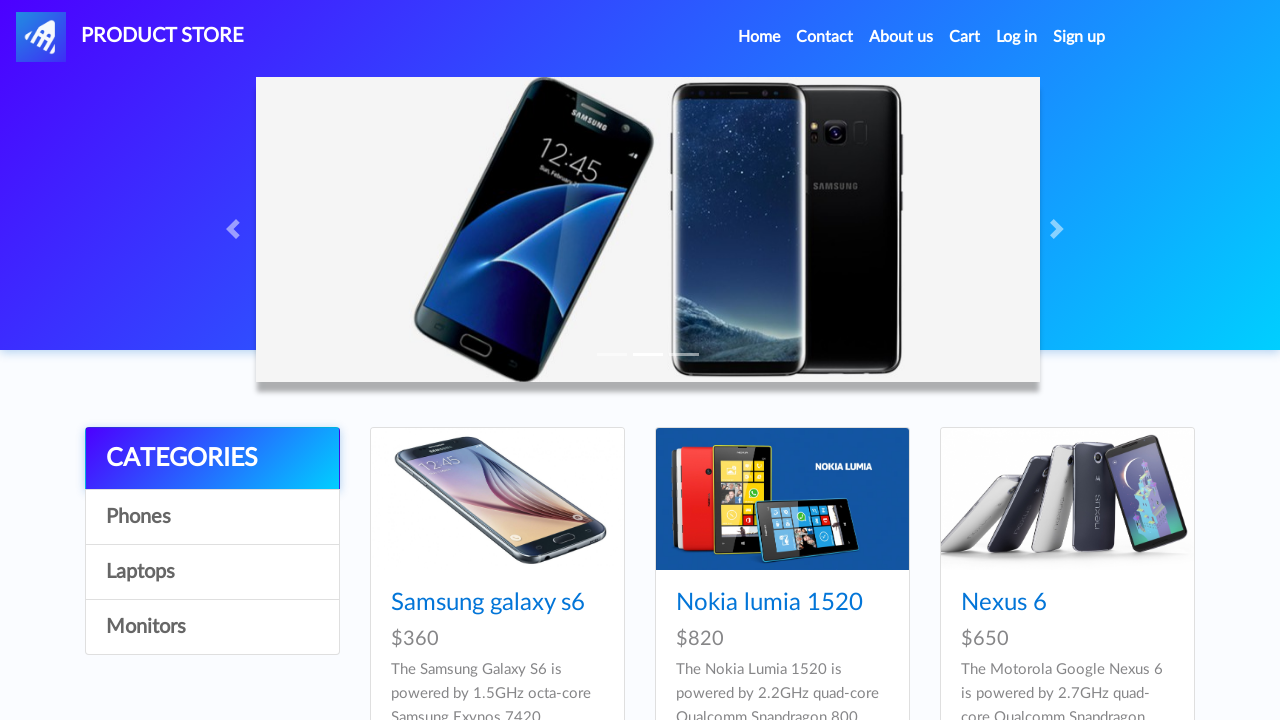

Clicked on cart link to view cart at (965, 37) on #cartur
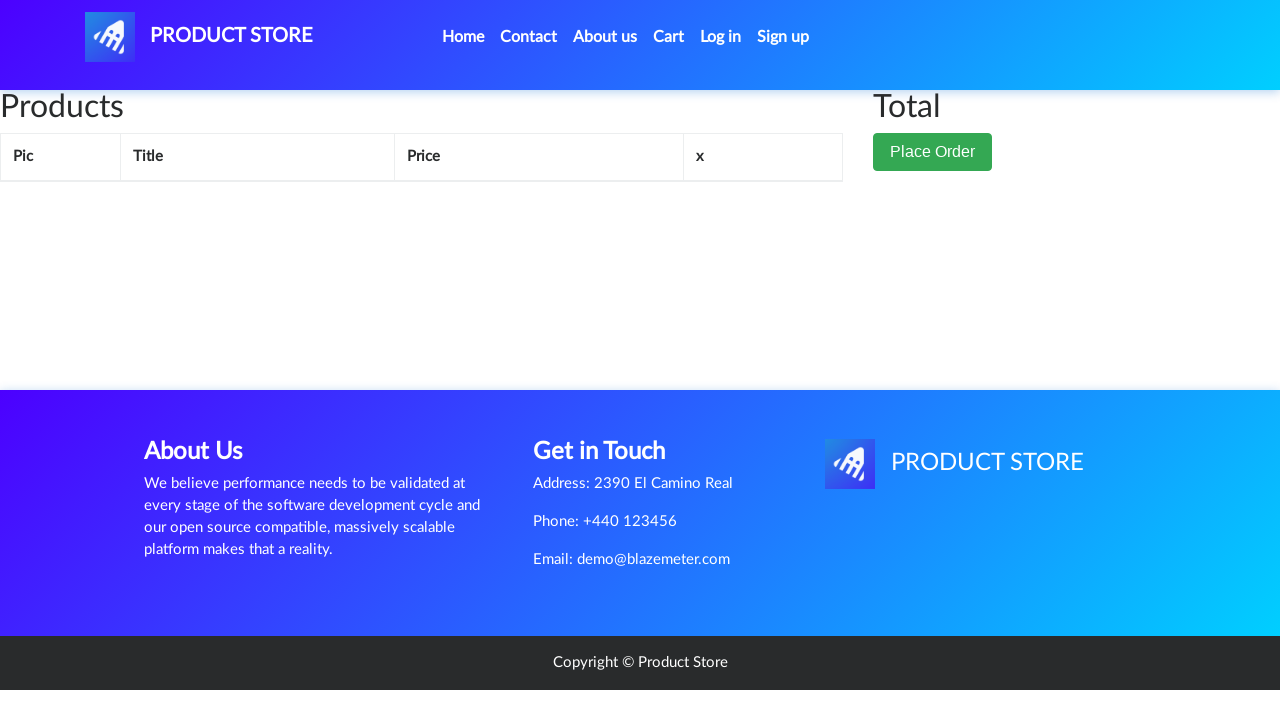

Verified Samsung galaxy s6 product is visible in cart
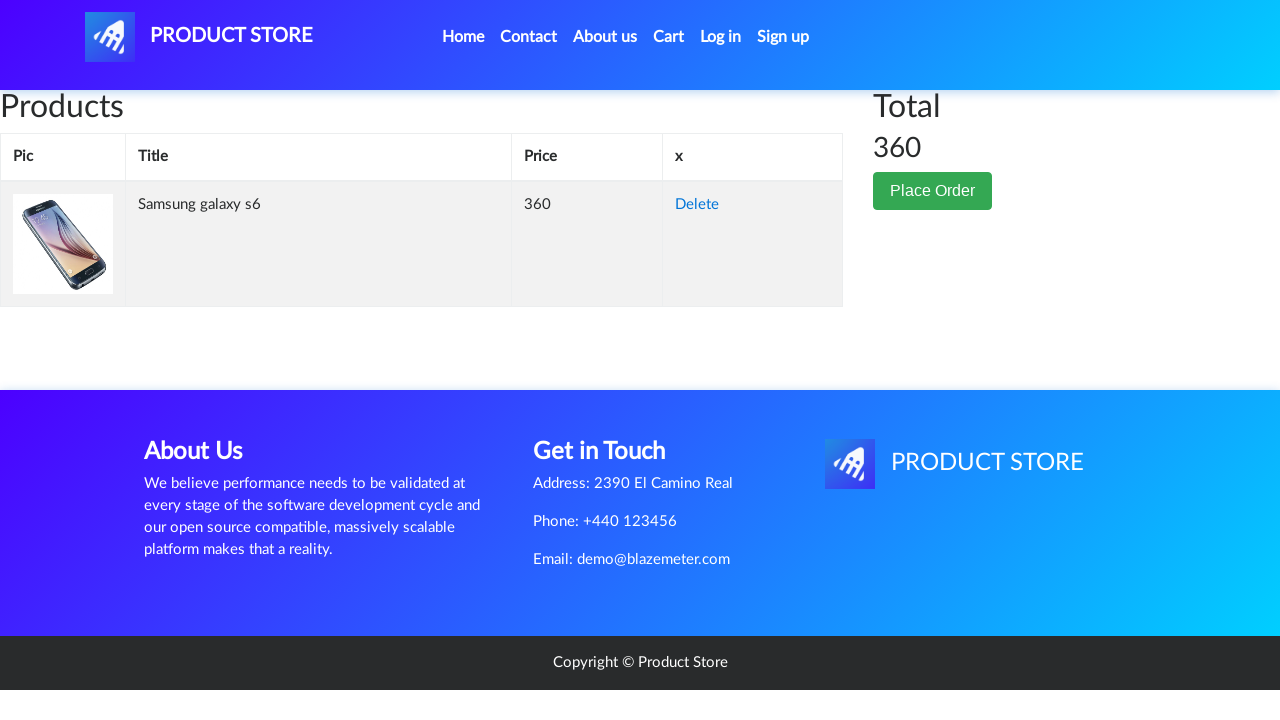

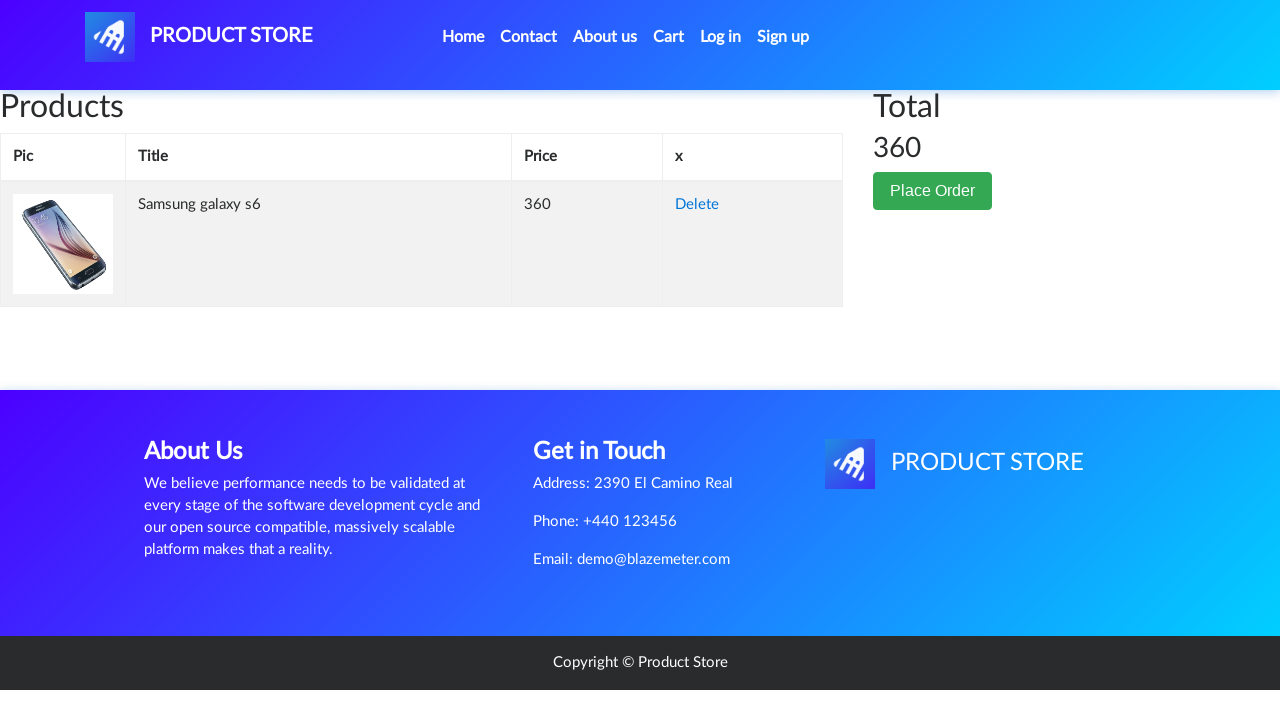